Tests hover functionality by hovering over an avatar image and verifying that the caption/additional information becomes visible.

Starting URL: http://the-internet.herokuapp.com/hovers

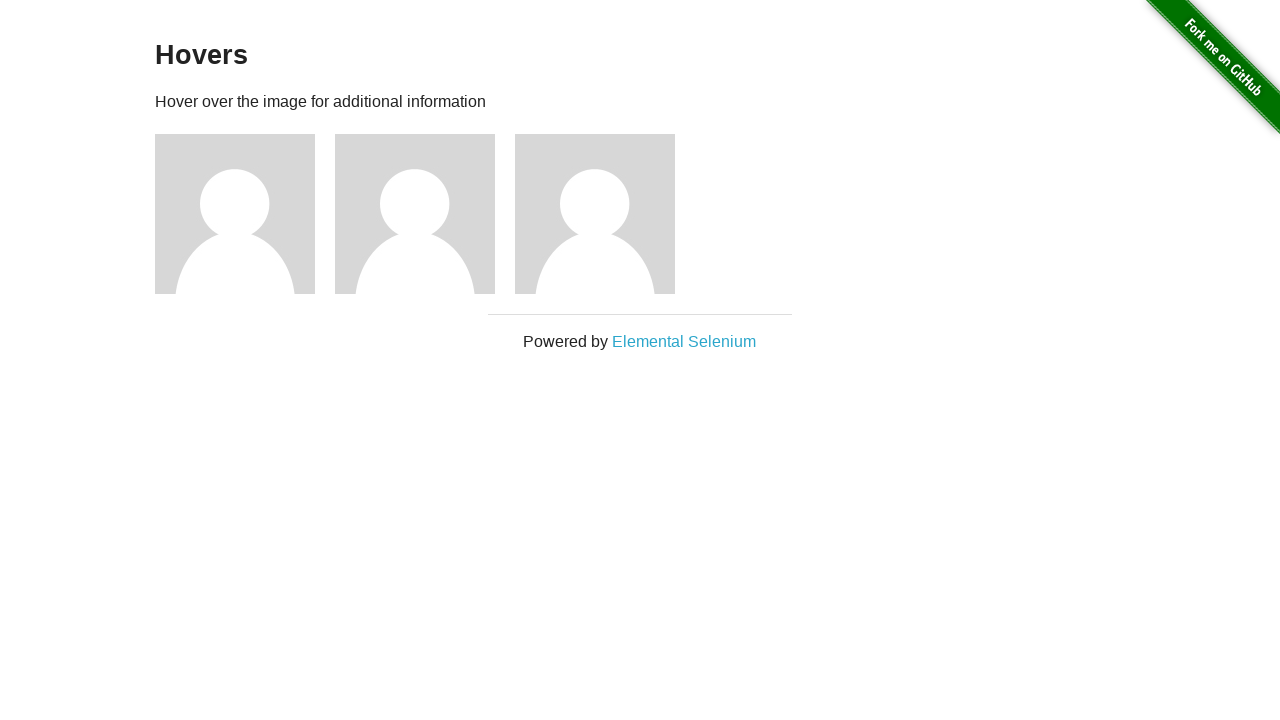

Located the first avatar figure element
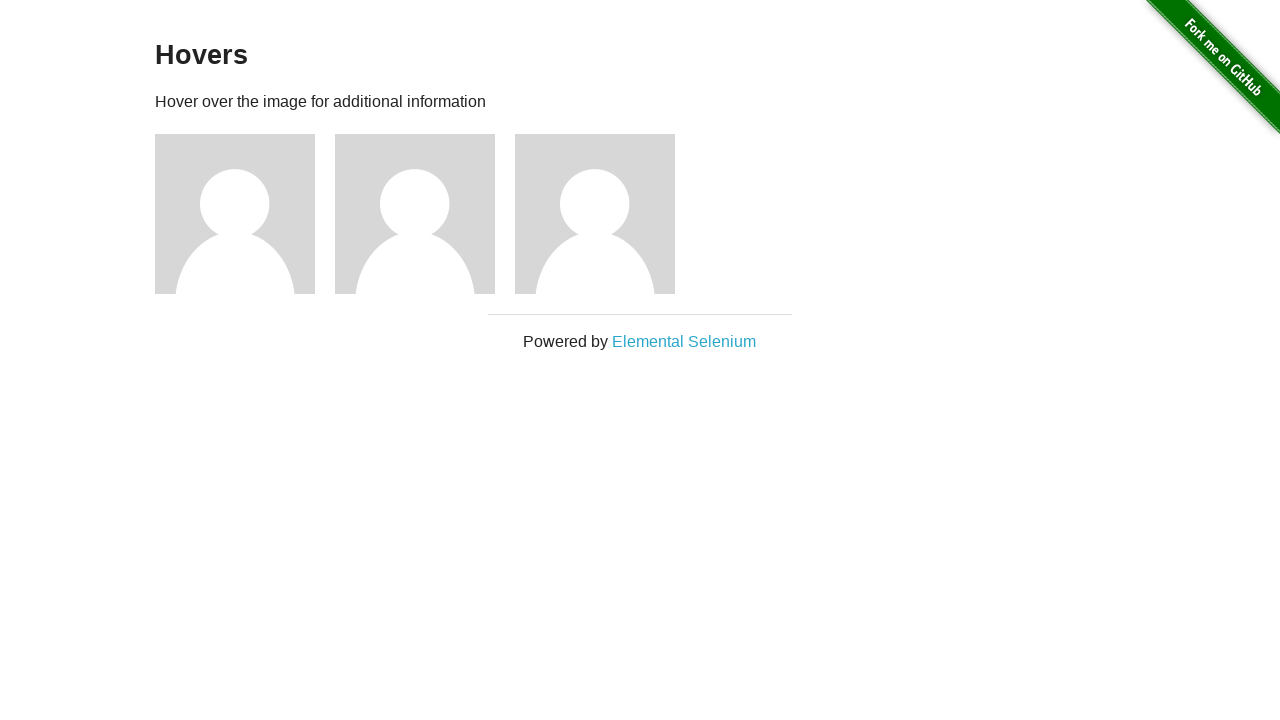

Hovered over the avatar image at (245, 214) on .figure >> nth=0
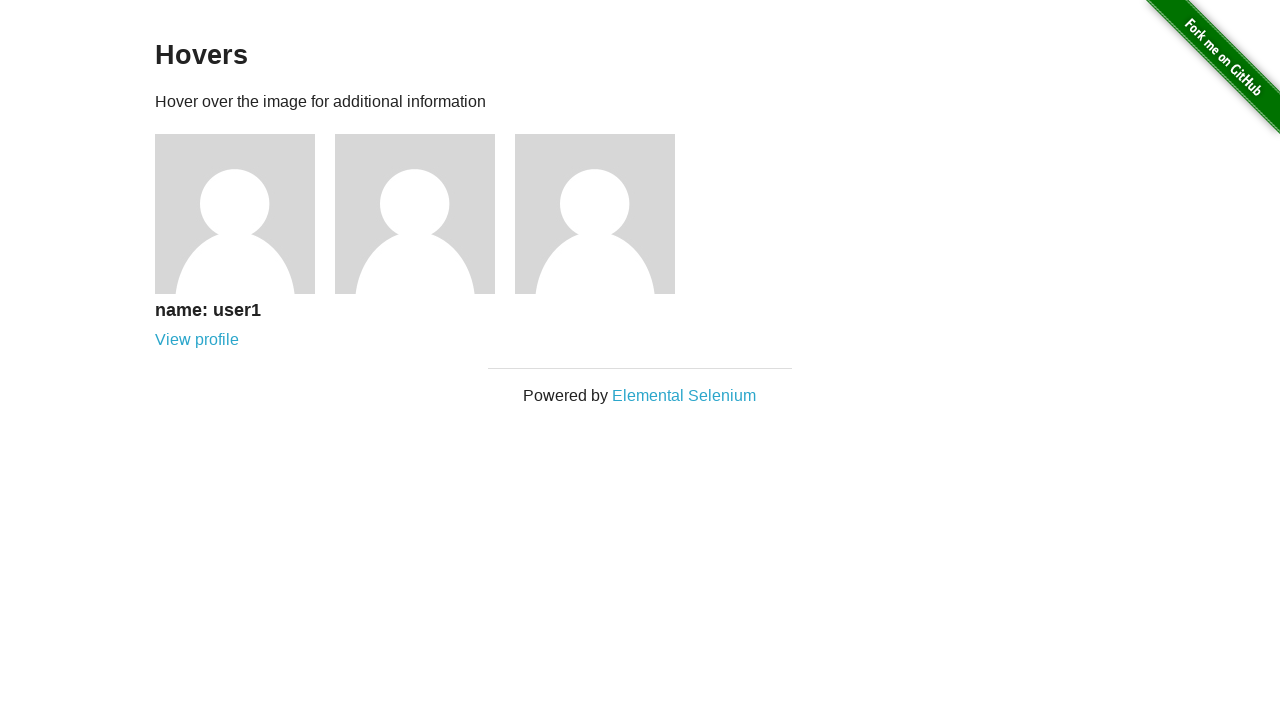

Caption element became visible after hover
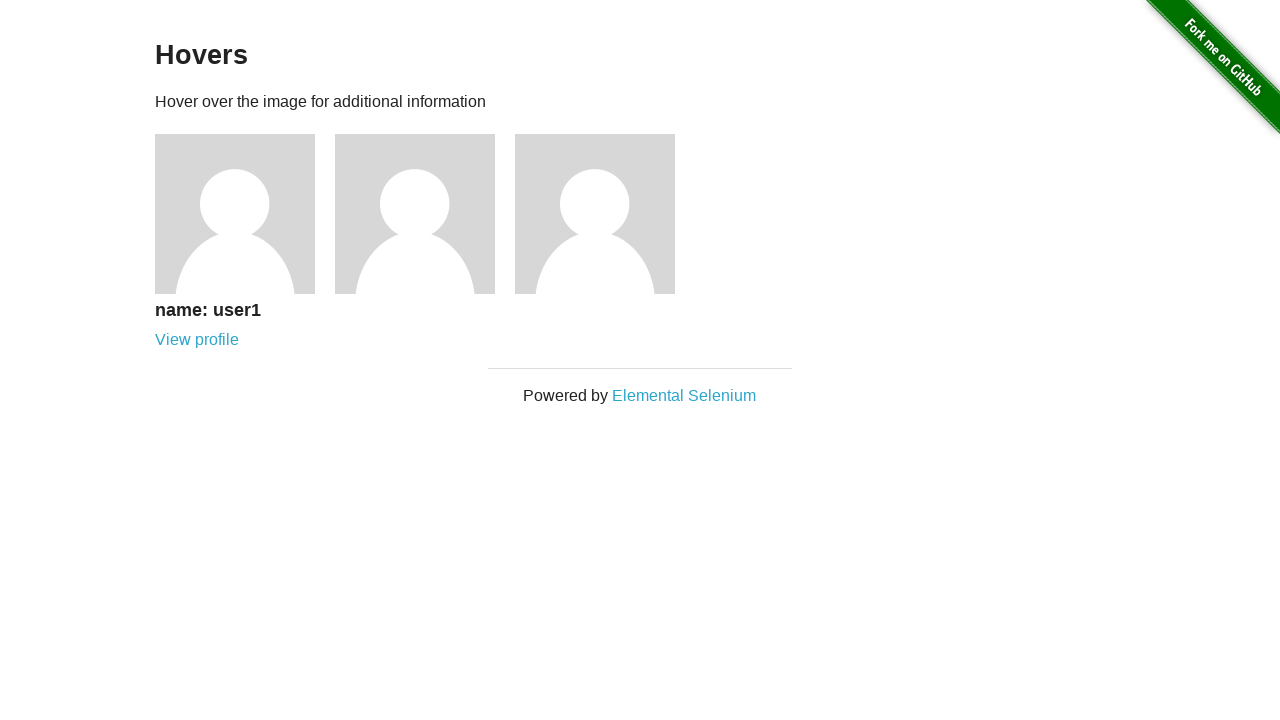

Verified that the caption is visible
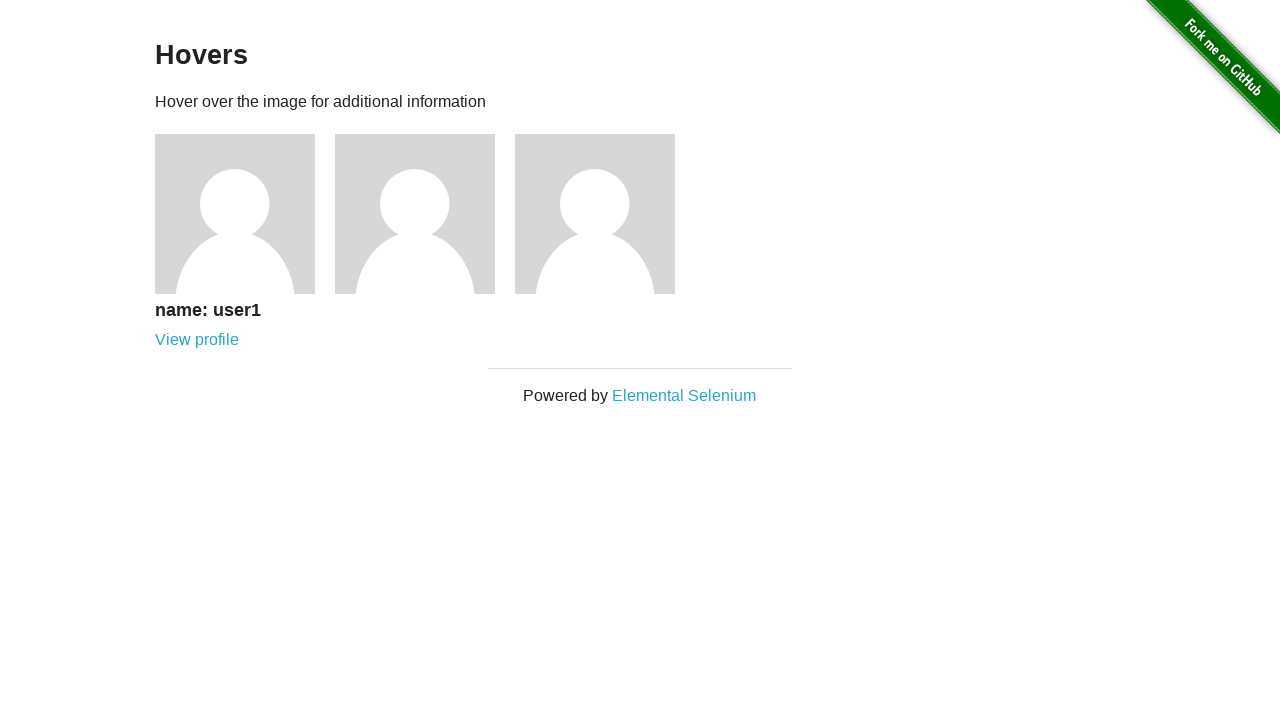

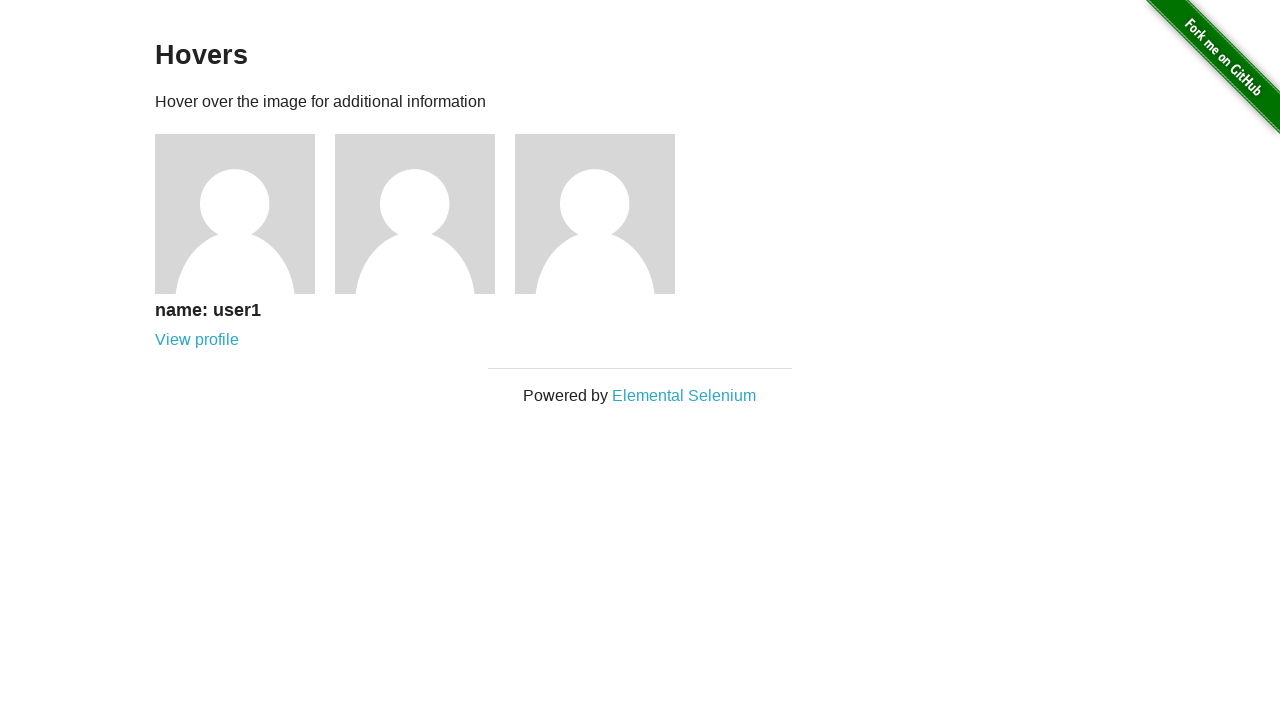